Tests page zoom functionality using JavaScript executor by setting zoom to 50% and verifying an element is in viewport

Starting URL: https://www.selenium.dev/

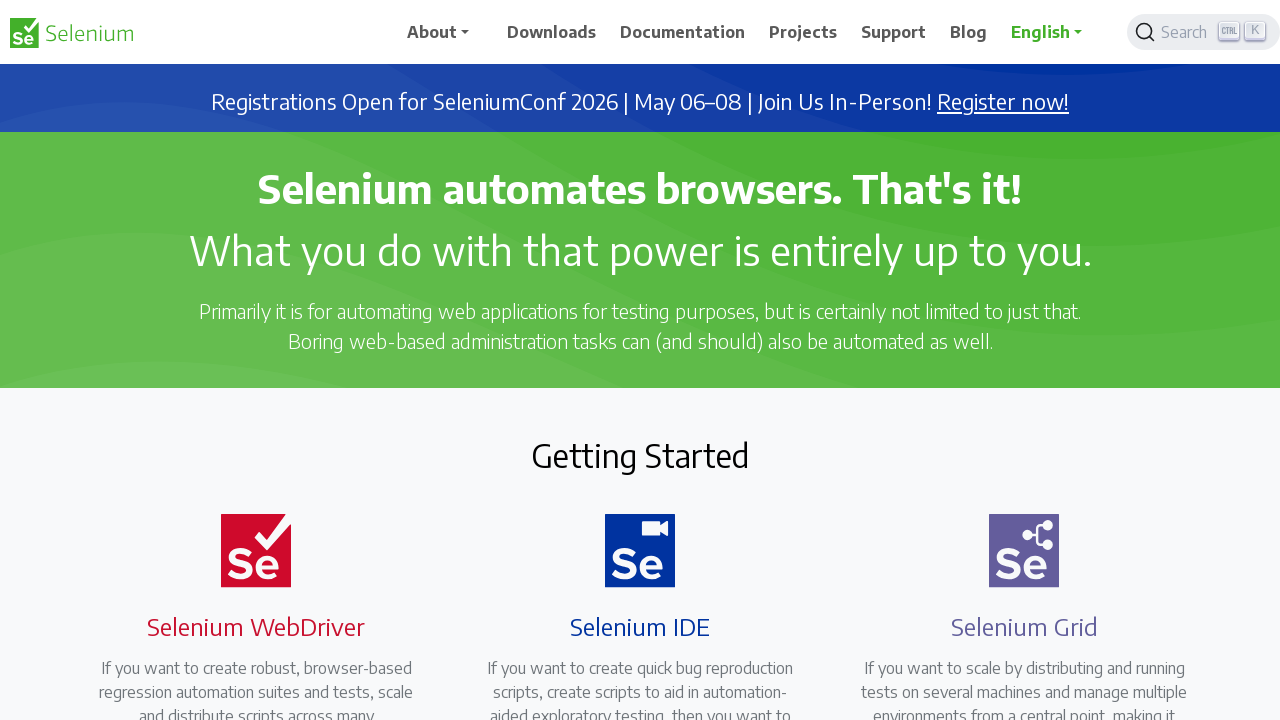

Set page zoom to 50% using JavaScript
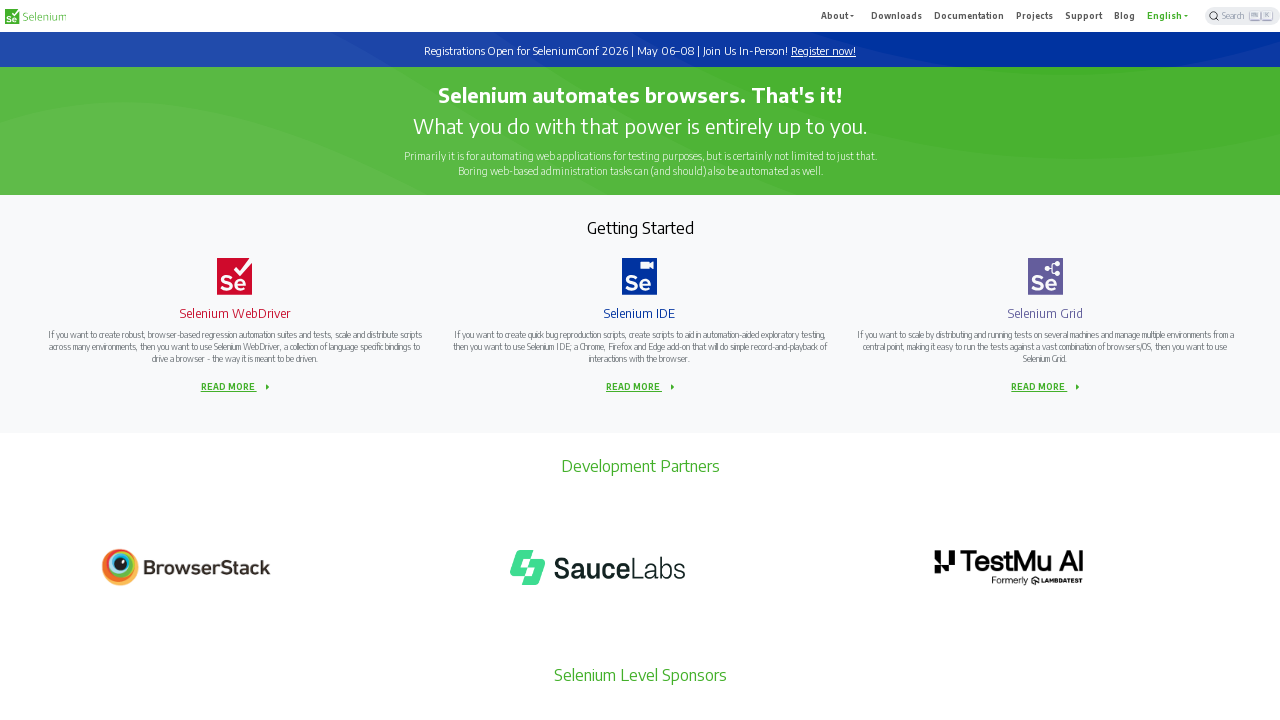

Waited for 'Getting Started' heading to be present in DOM
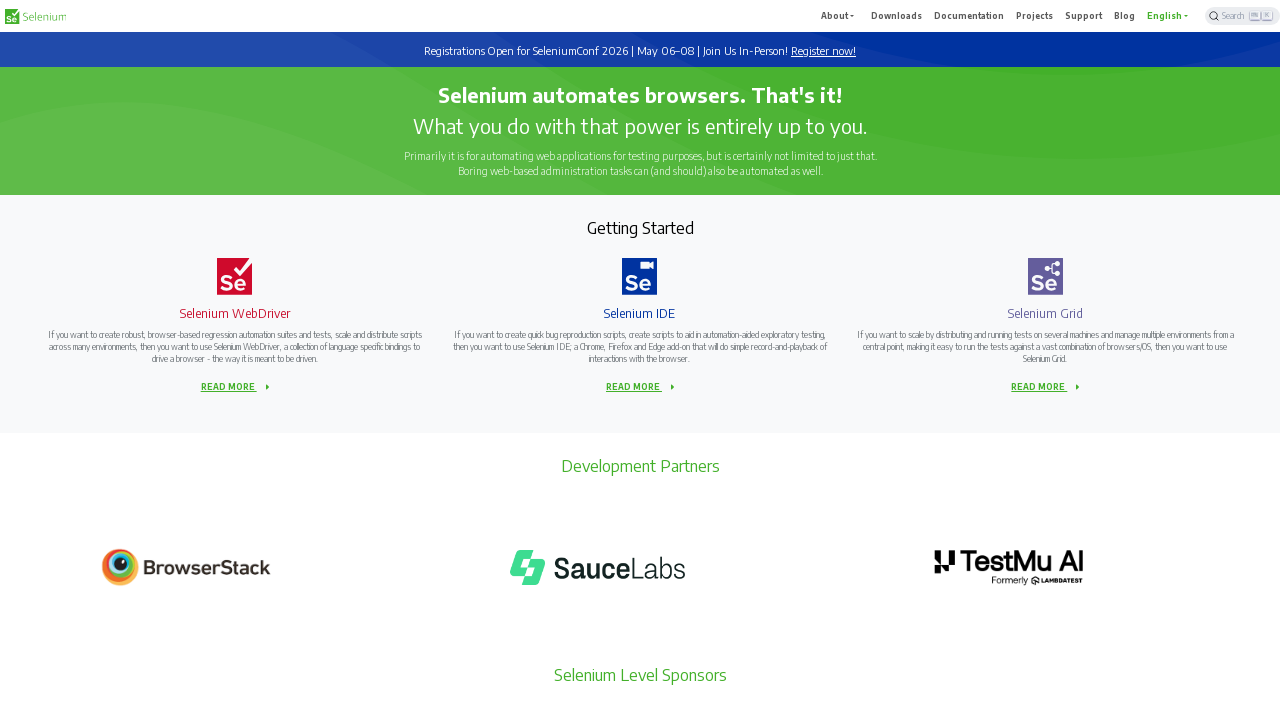

Located 'Getting Started' heading element
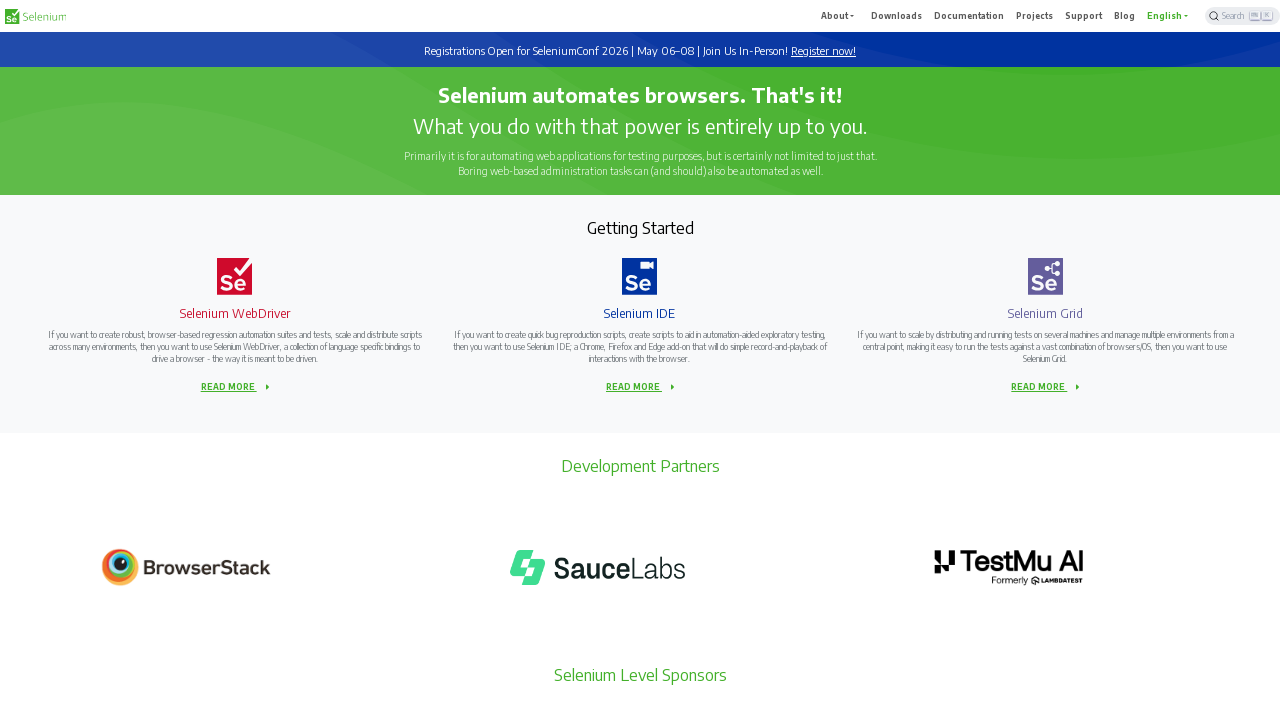

Scrolled 'Getting Started' heading into viewport if needed
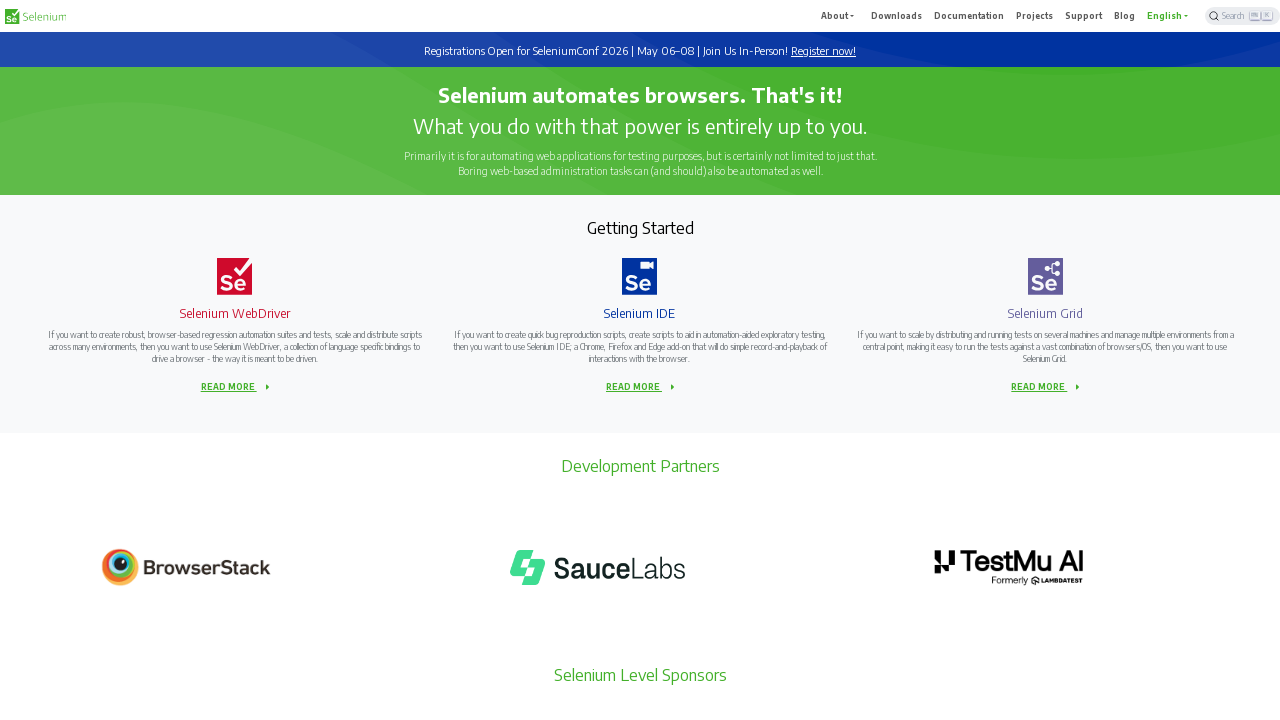

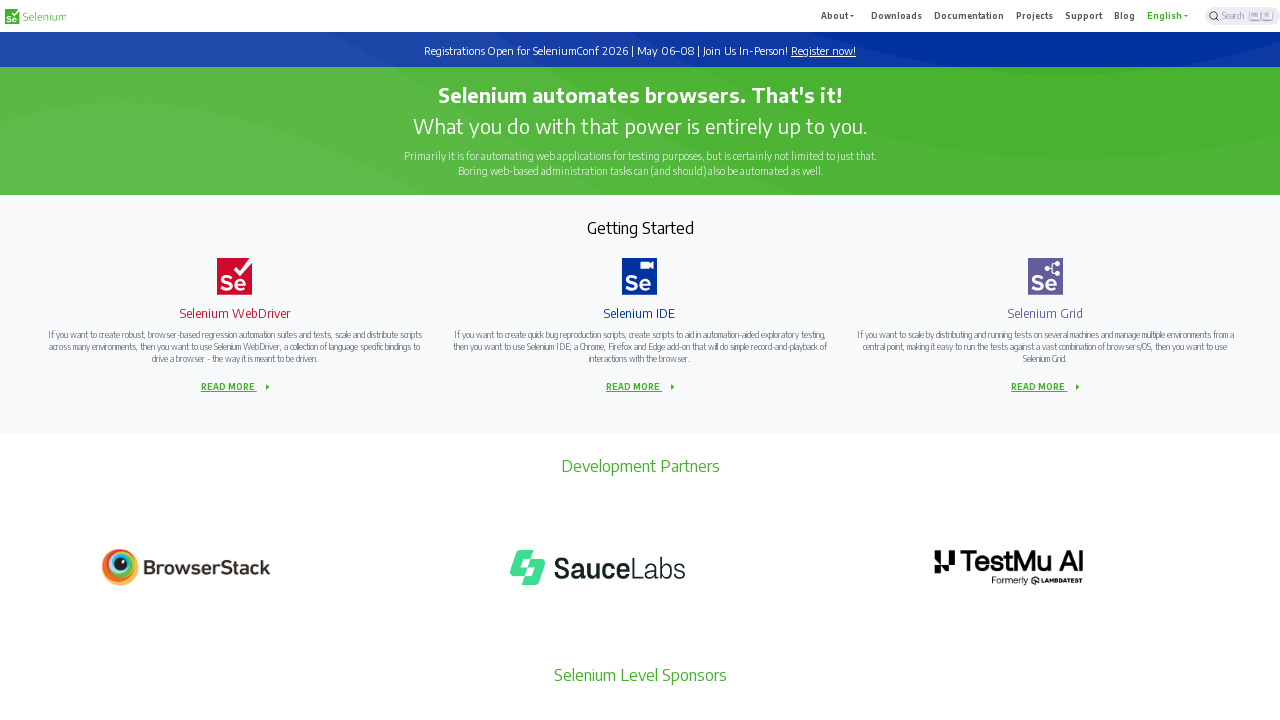